Tests window handling by verifying page content, clicking a link that opens a new window/tab, switching to the new window to verify its content, and then switching back to the original window to verify it's still accessible.

Starting URL: https://the-internet.herokuapp.com/windows

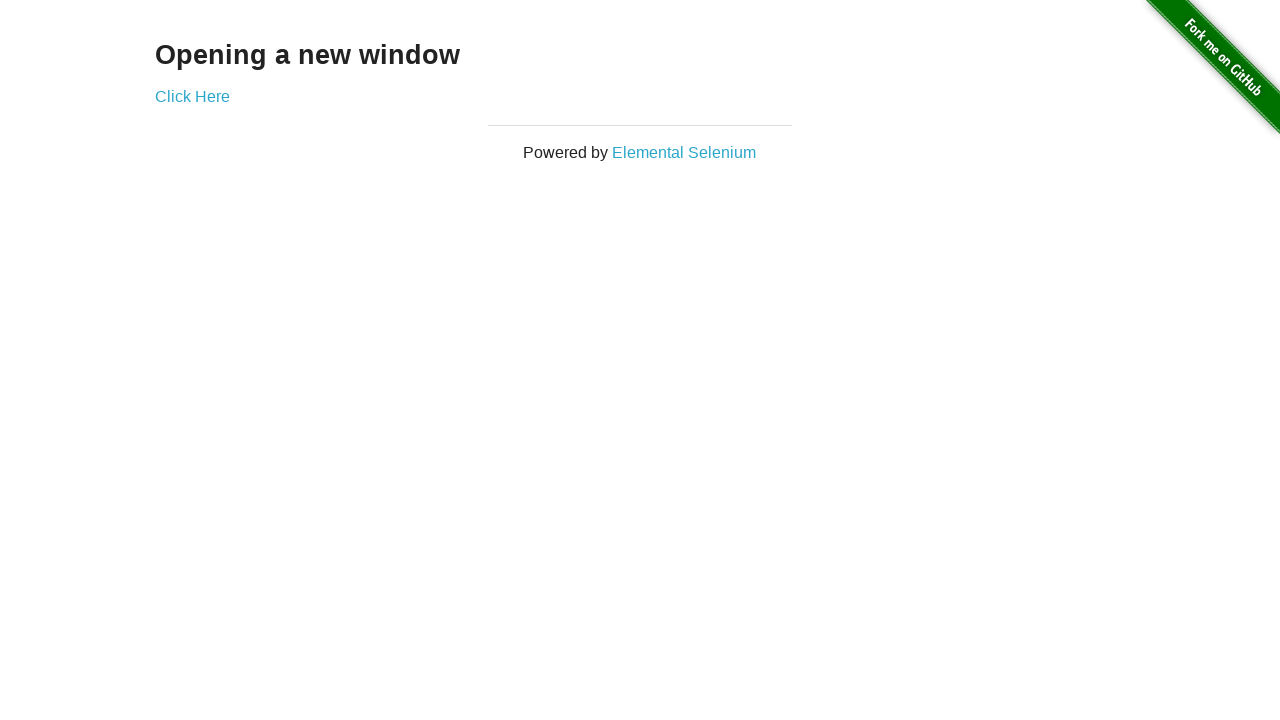

Located h3 heading element
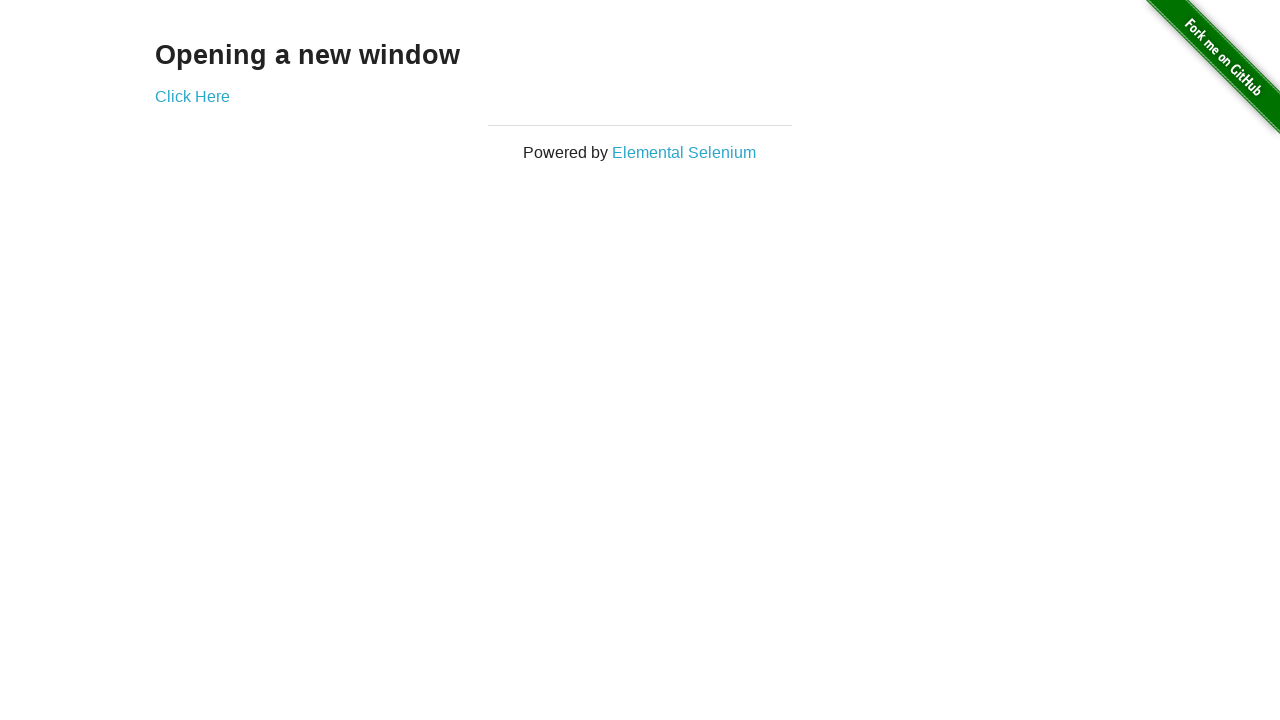

Verified heading text is 'Opening a new window'
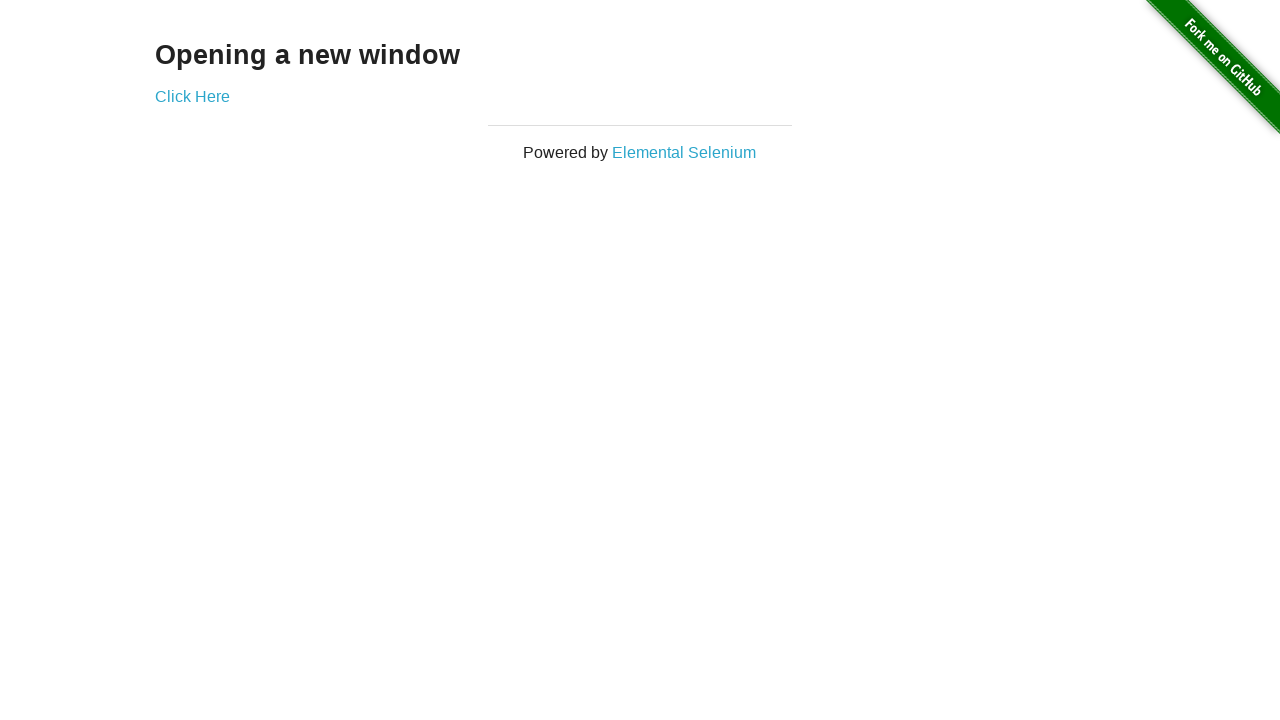

Verified page title is 'The Internet'
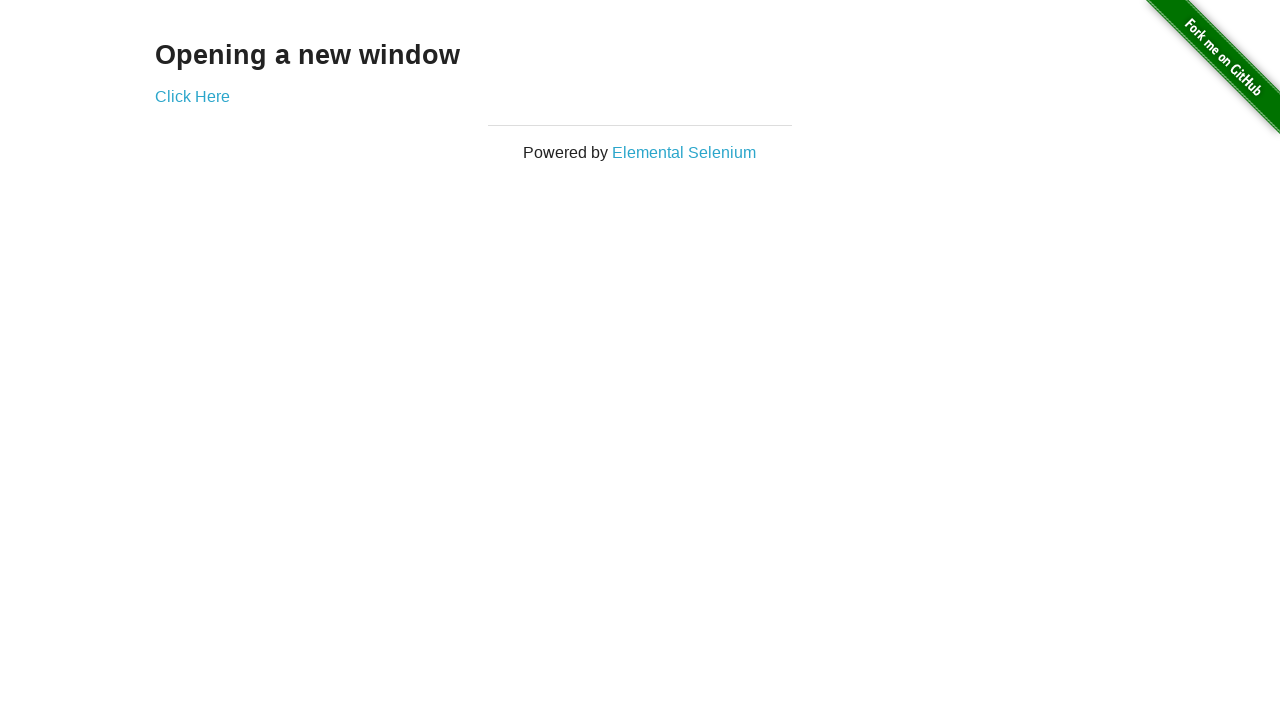

Clicked 'Click Here' link to open new window at (192, 96) on text=Click Here
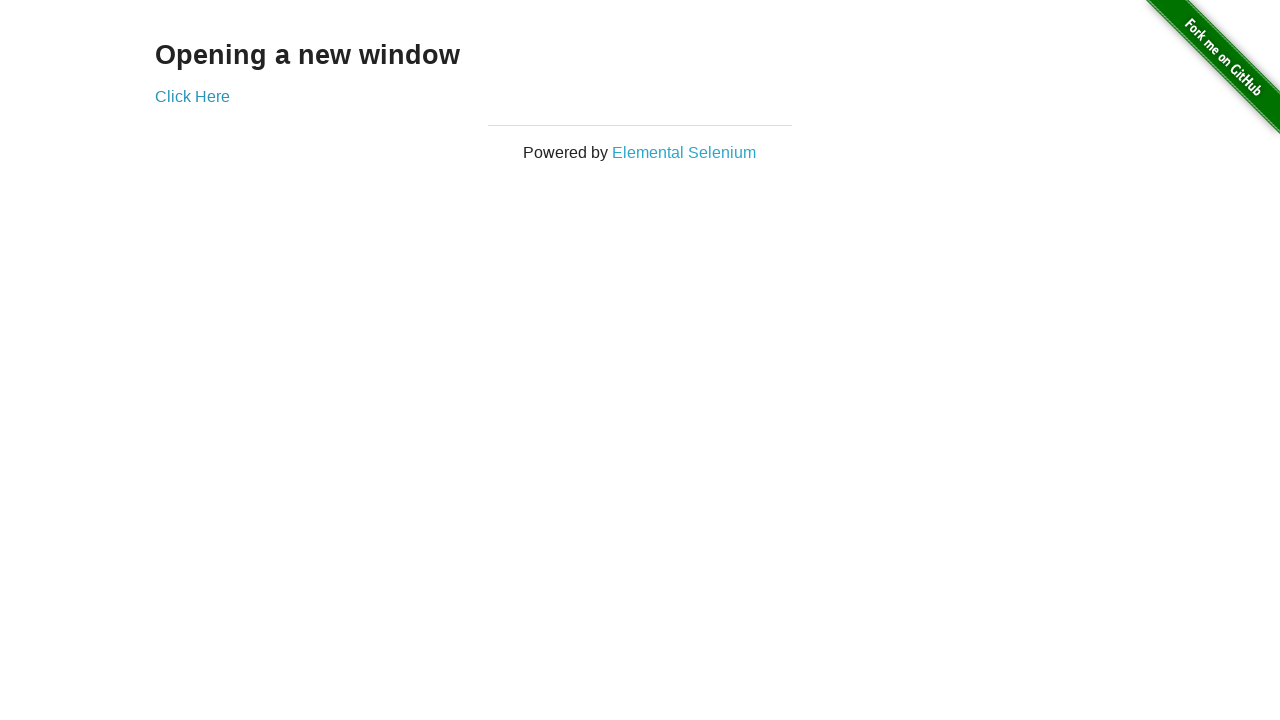

Retrieved new page/window object
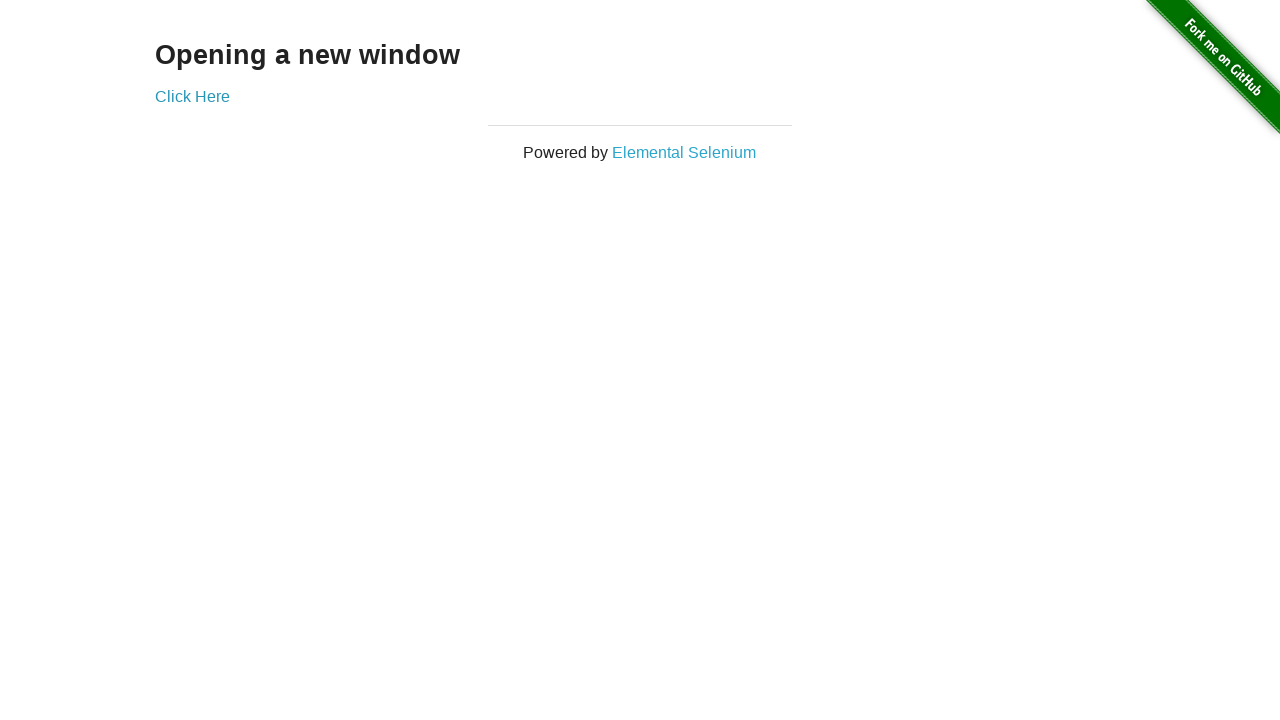

New page loaded successfully
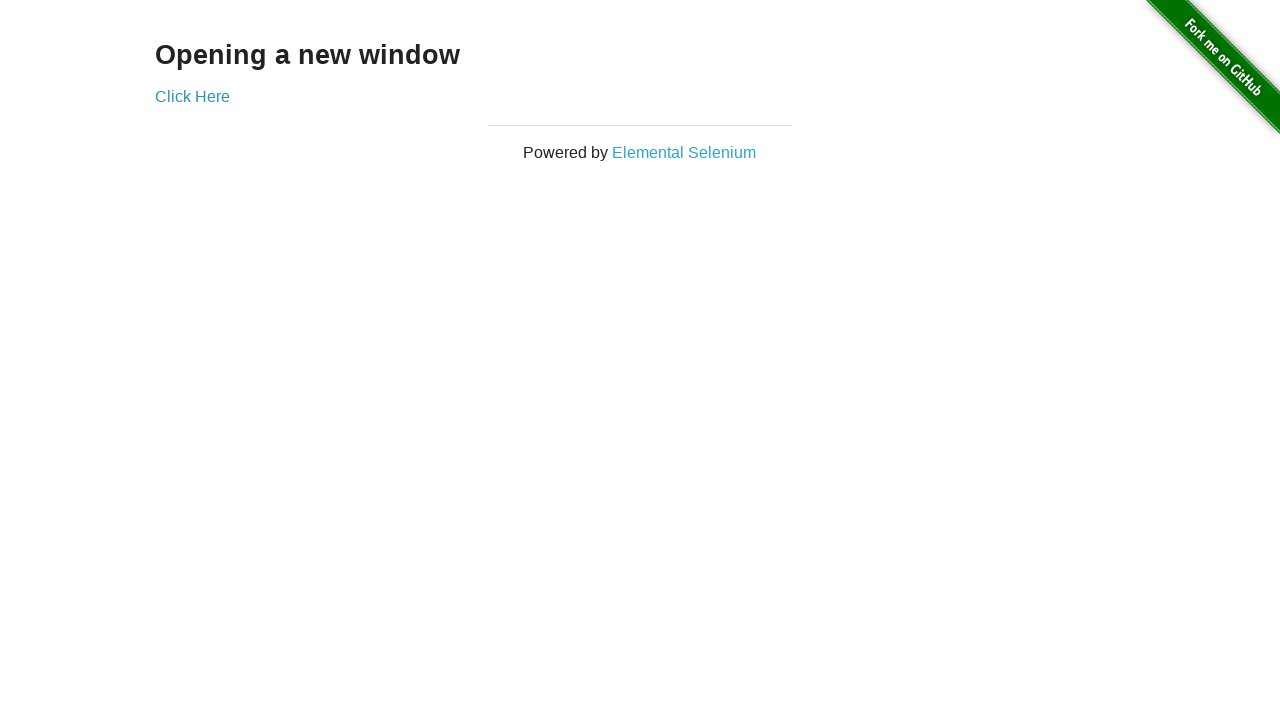

Verified new page title is 'New Window'
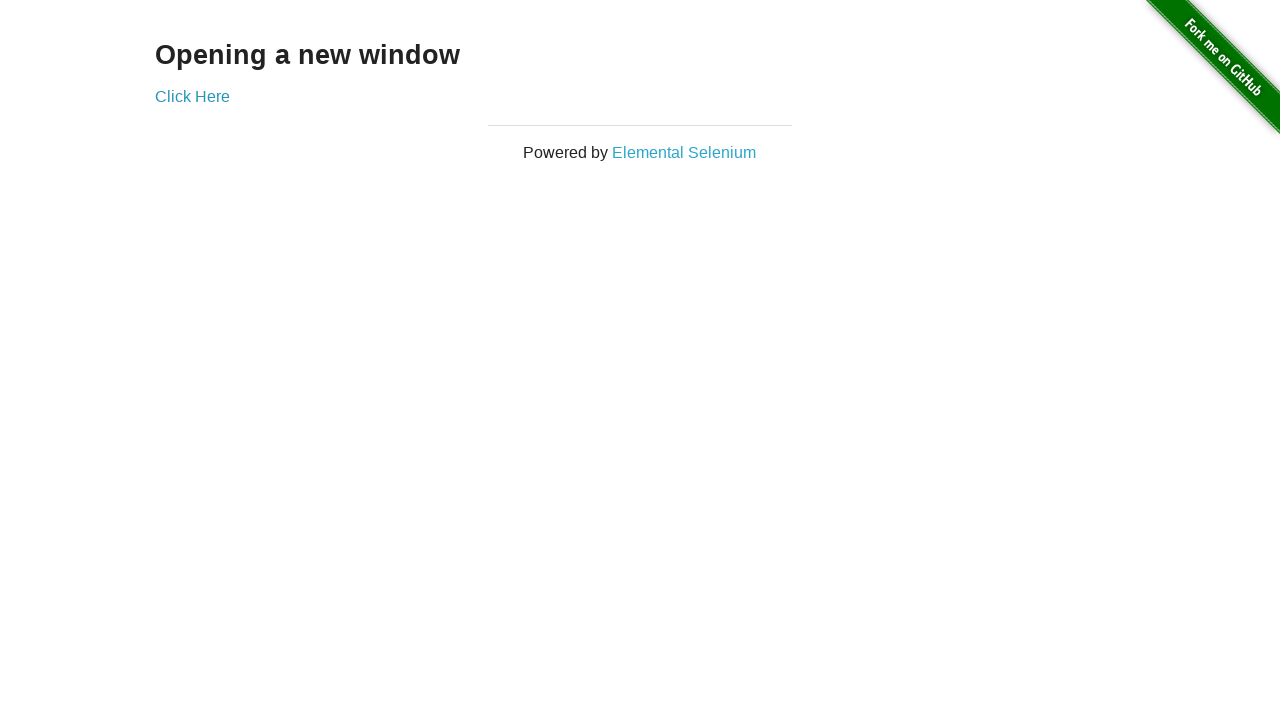

Located h3 heading element on new page
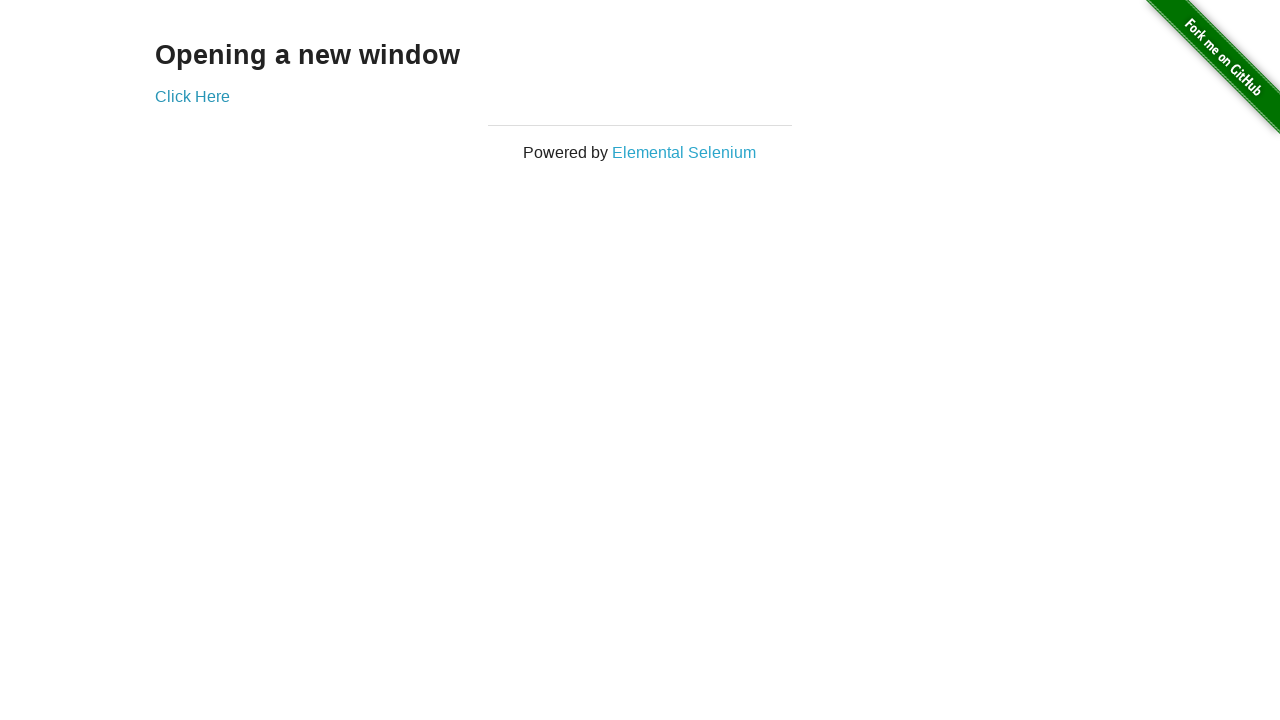

Verified new page heading text is 'New Window'
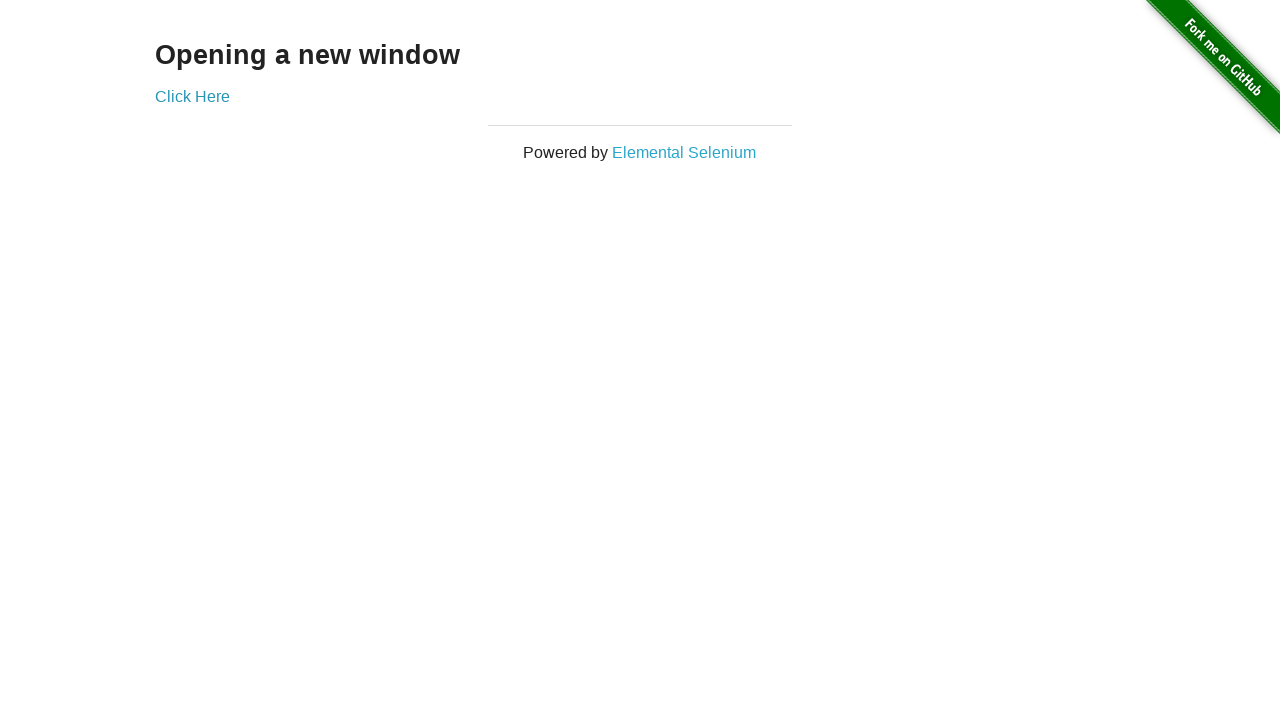

Switched back to original page
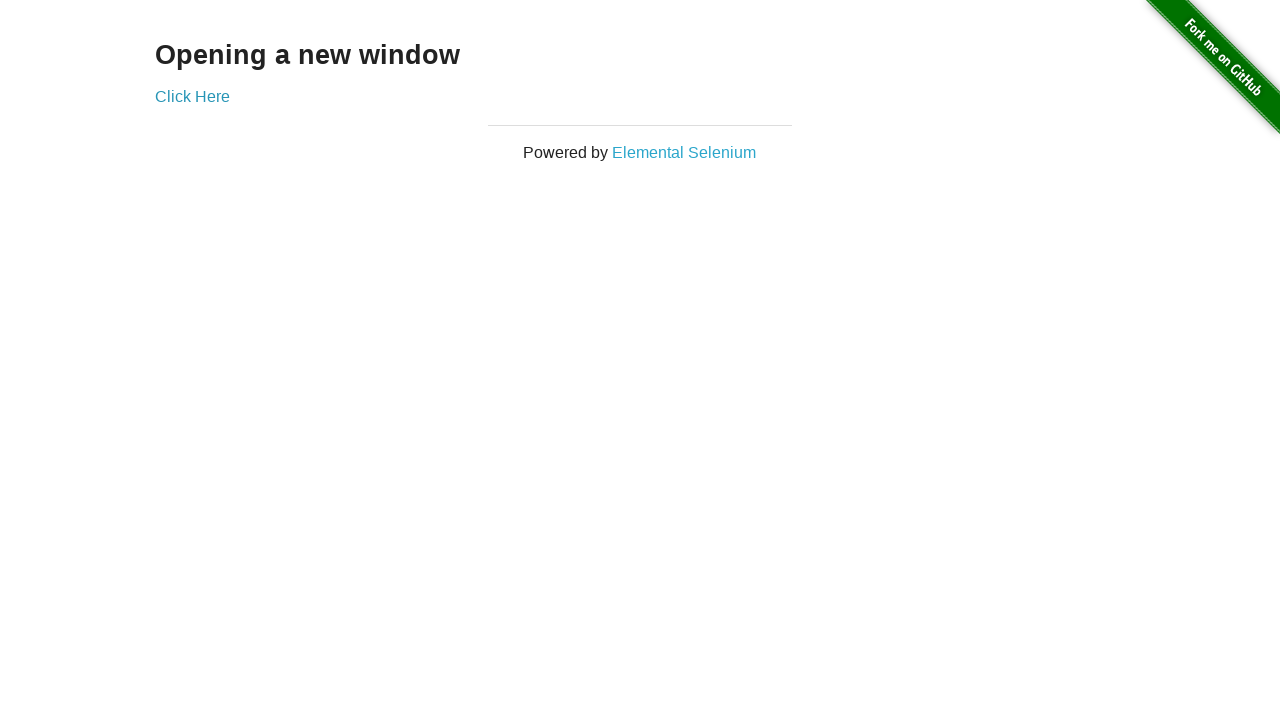

Verified original page title is still 'The Internet'
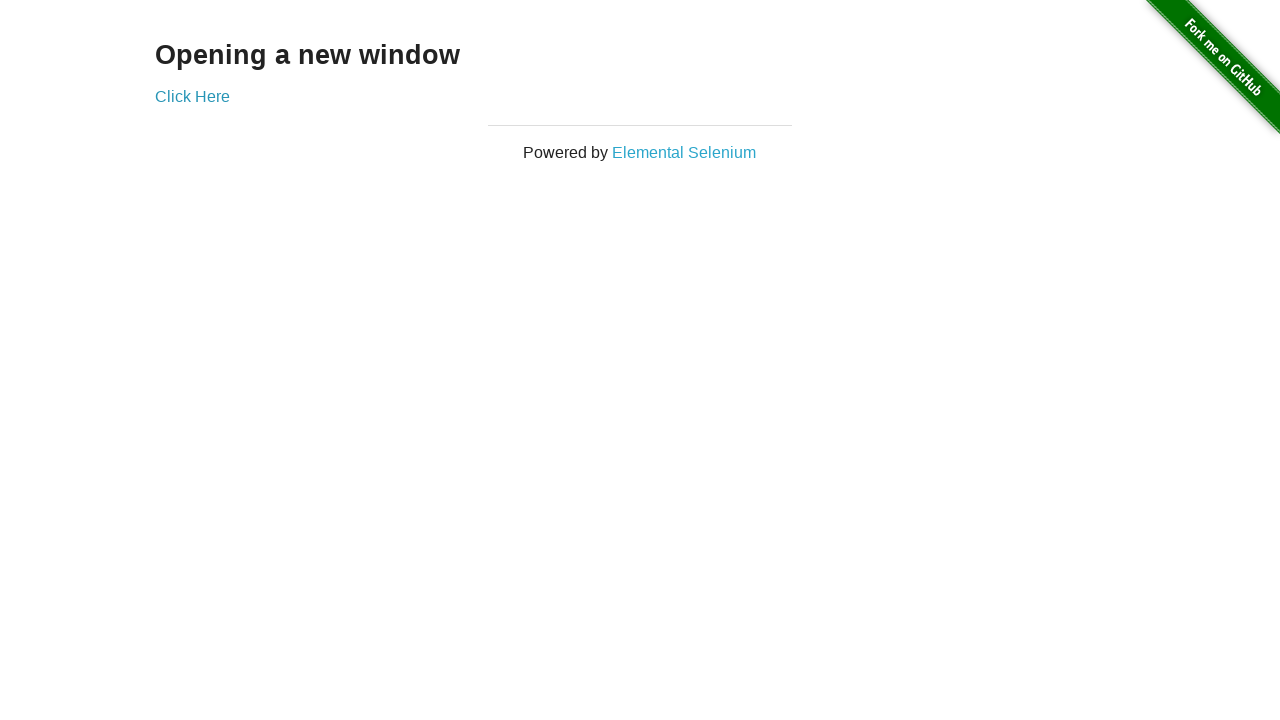

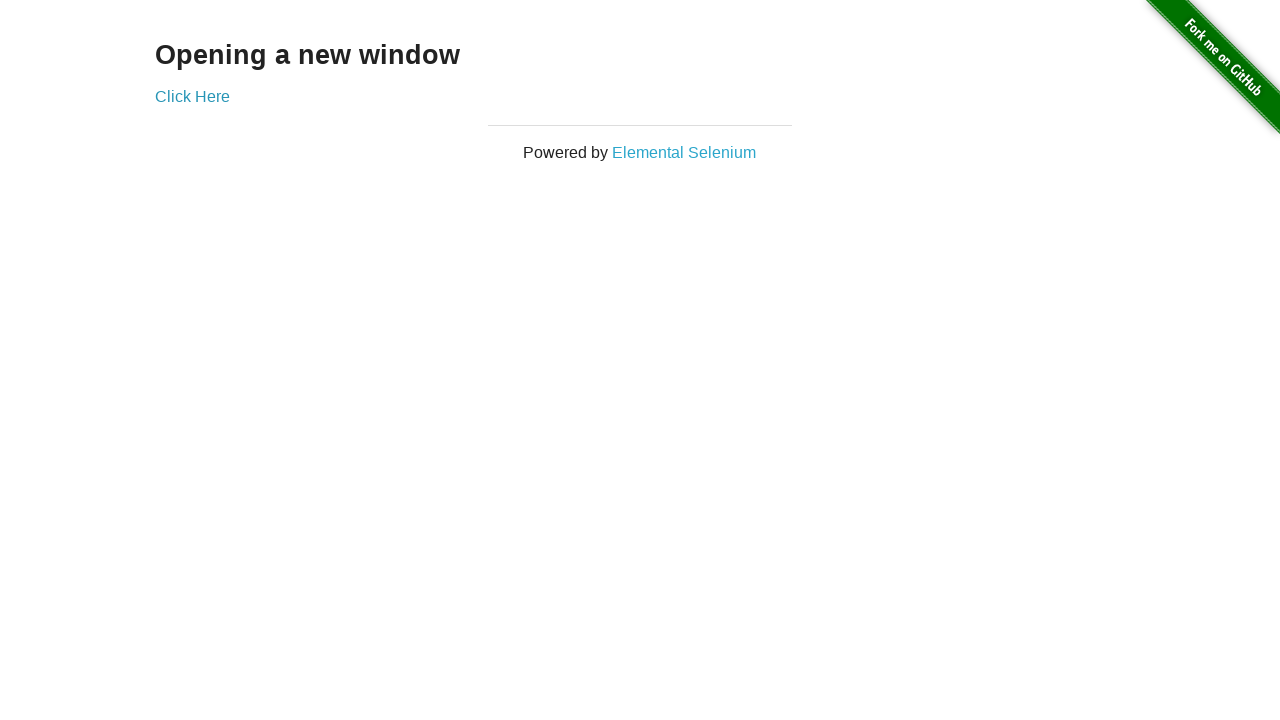